Navigates to The Testing World website and captures a screenshot of the page

Starting URL: http://www.thetestingworld.com/testings

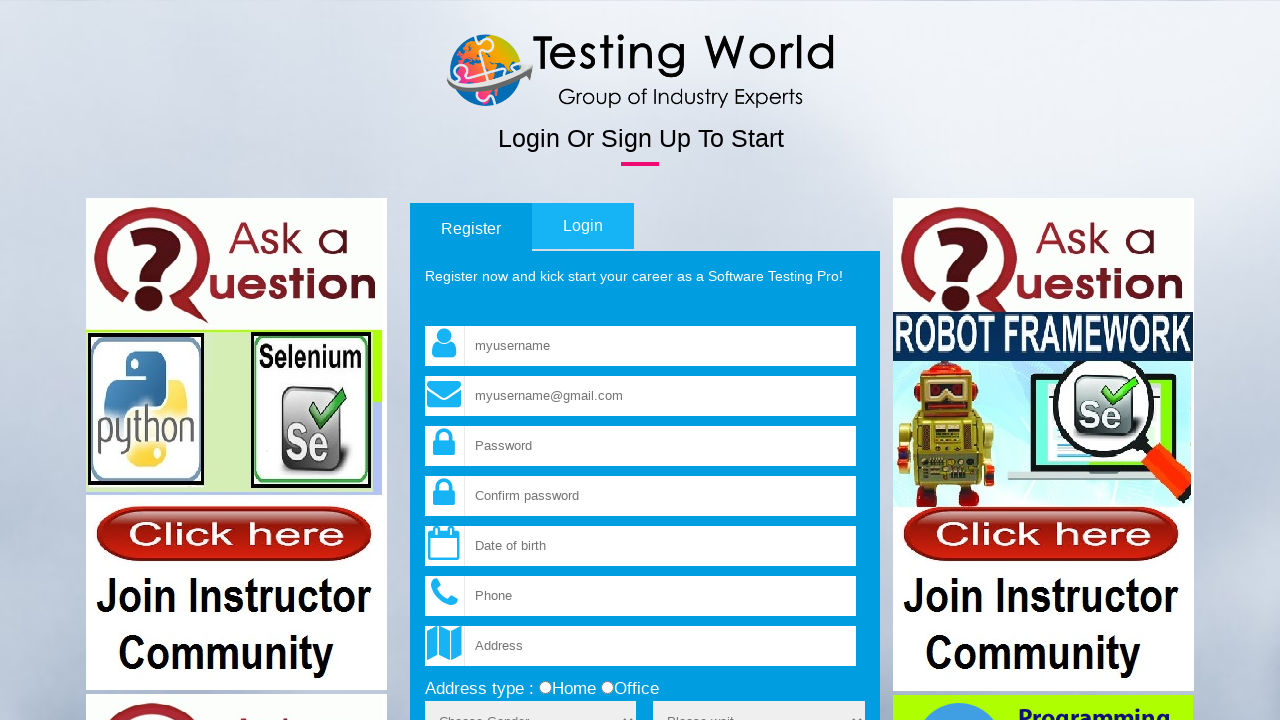

Set viewport size to 1920x1080
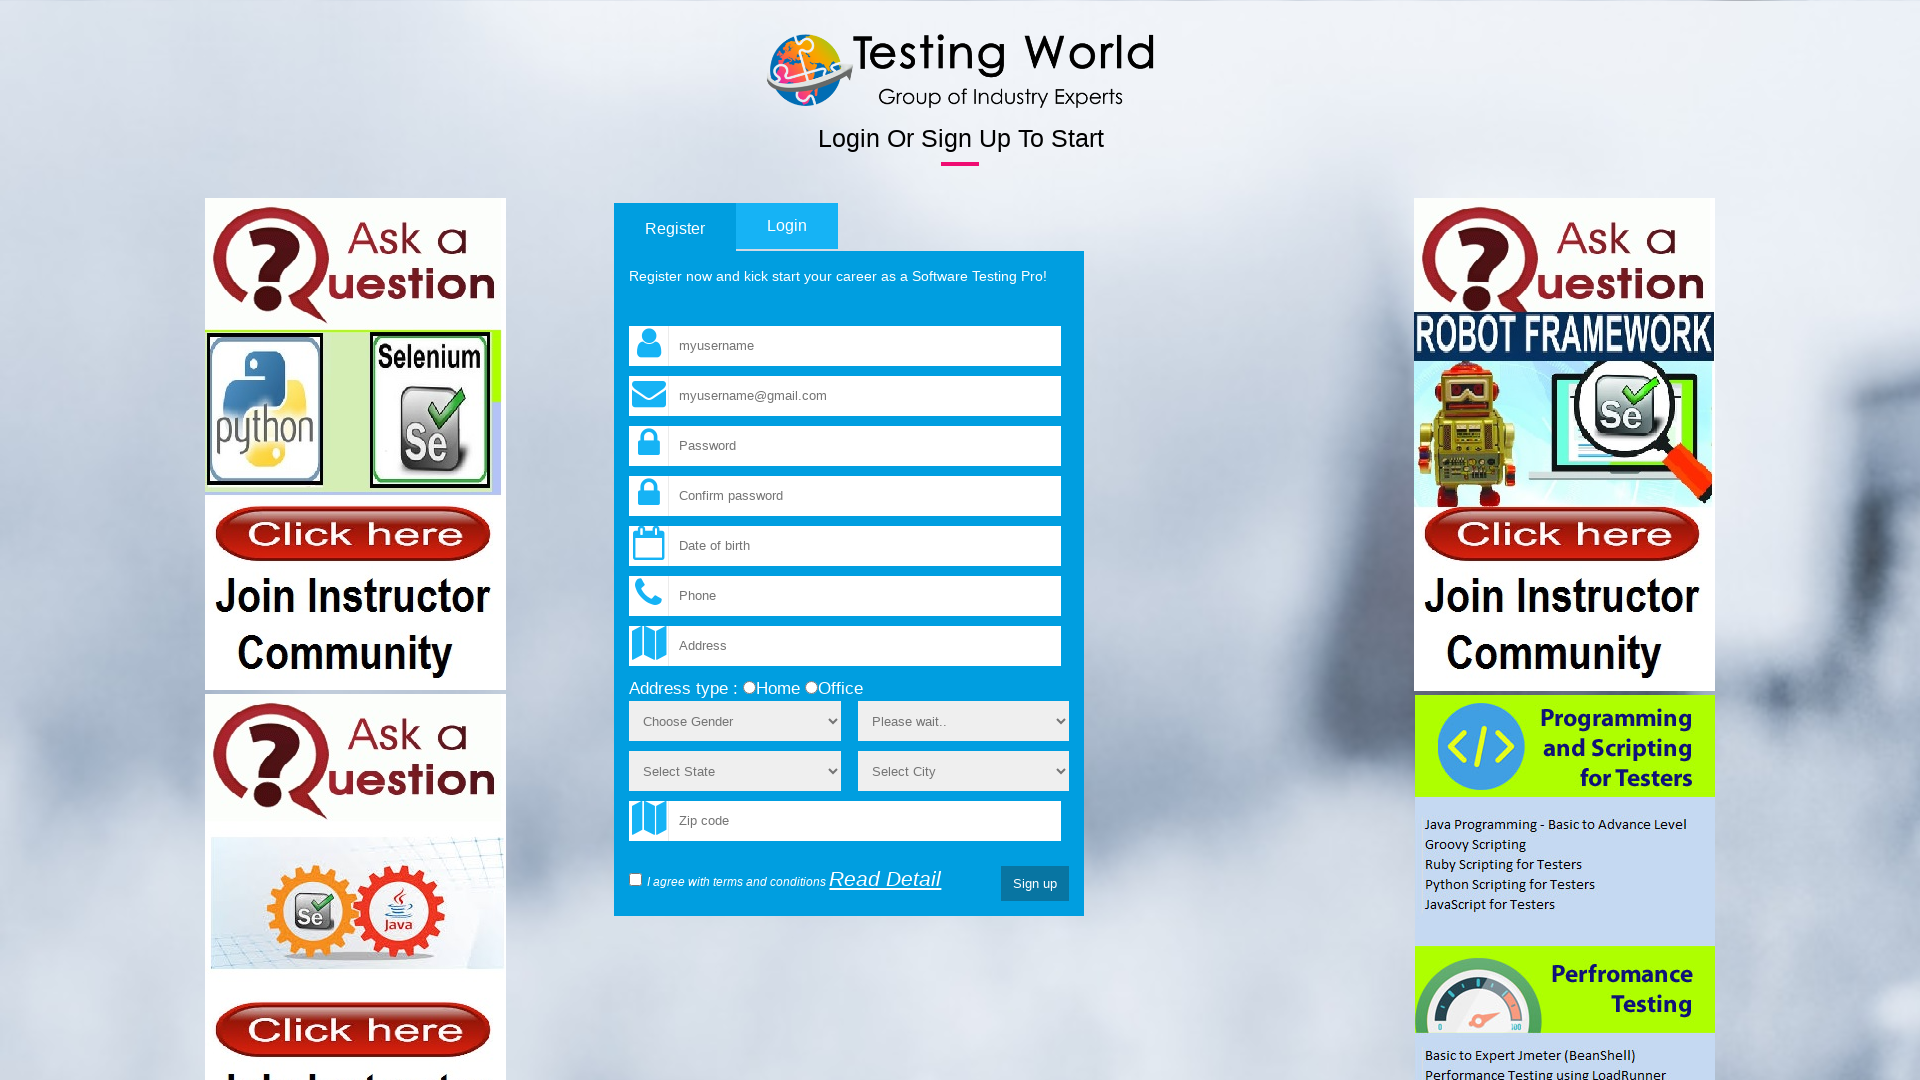

Page loaded with networkidle state
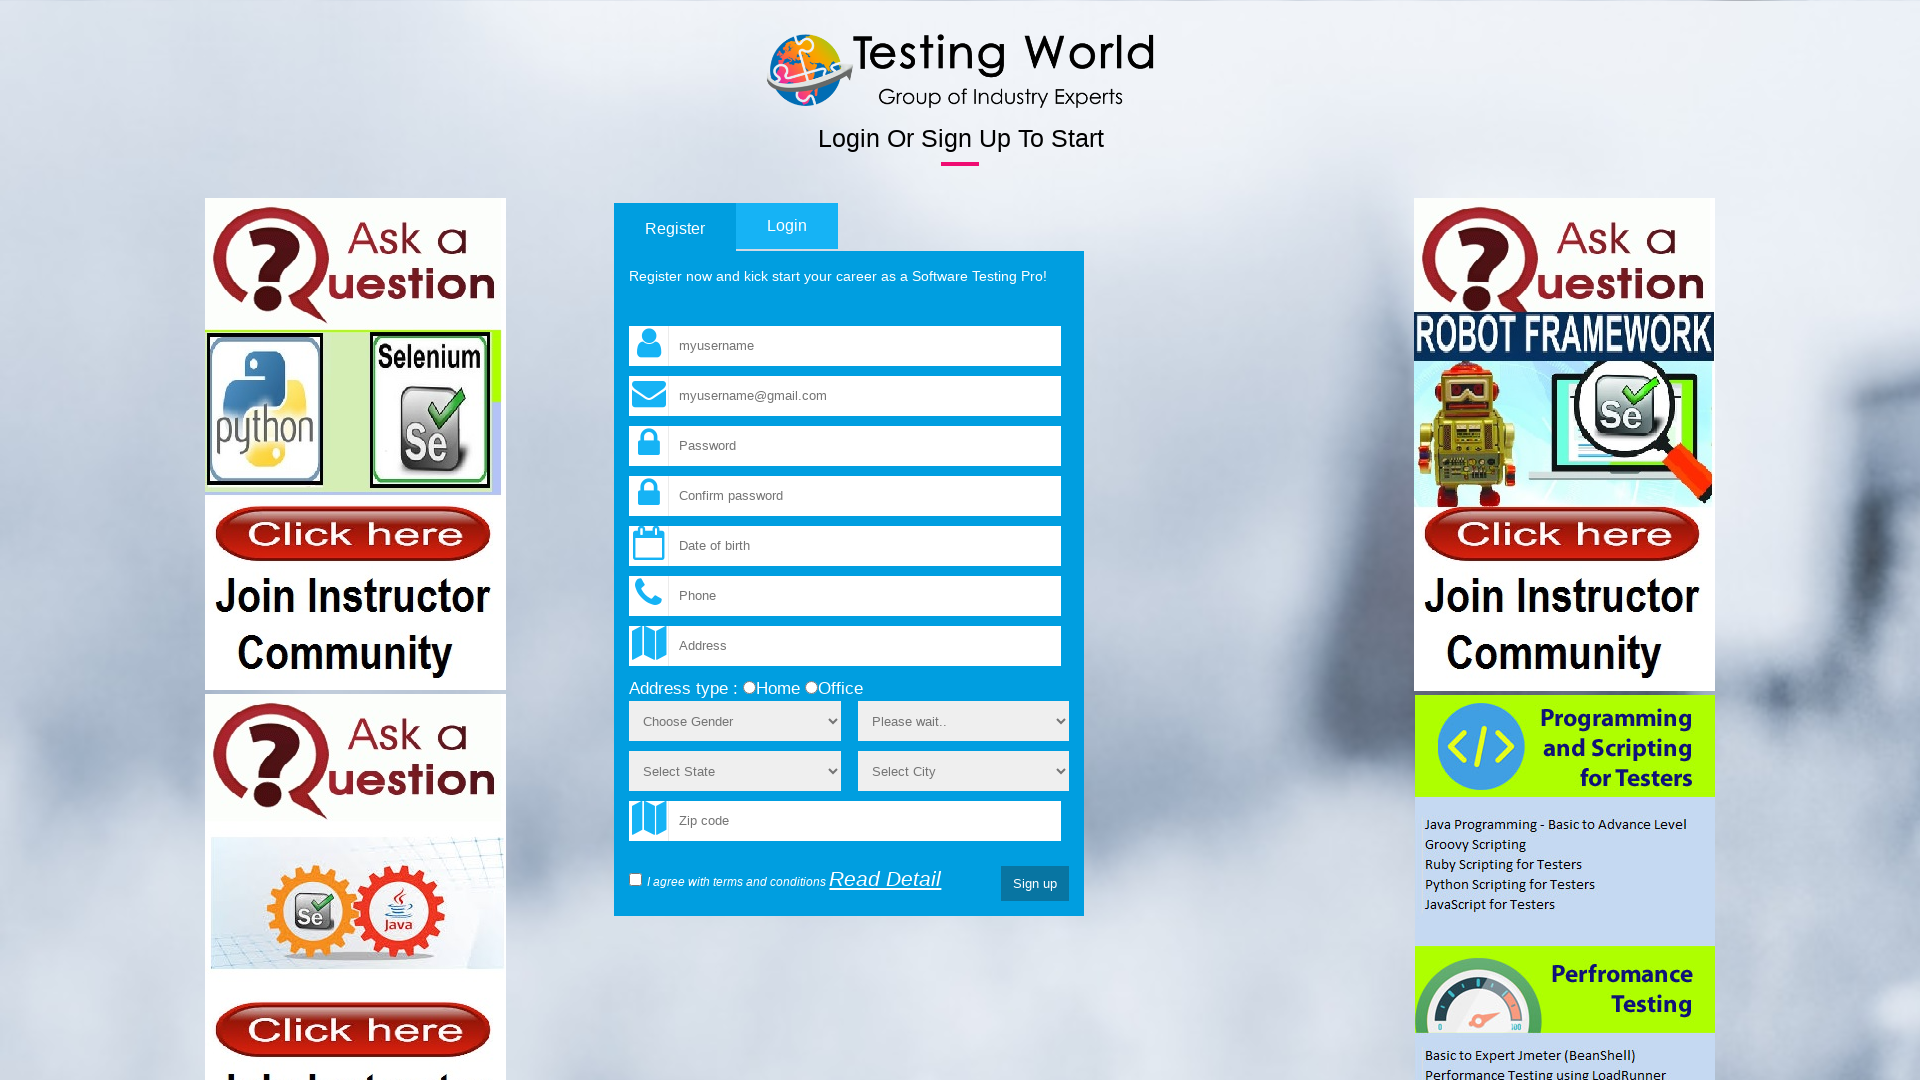

Captured screenshot of The Testing World website
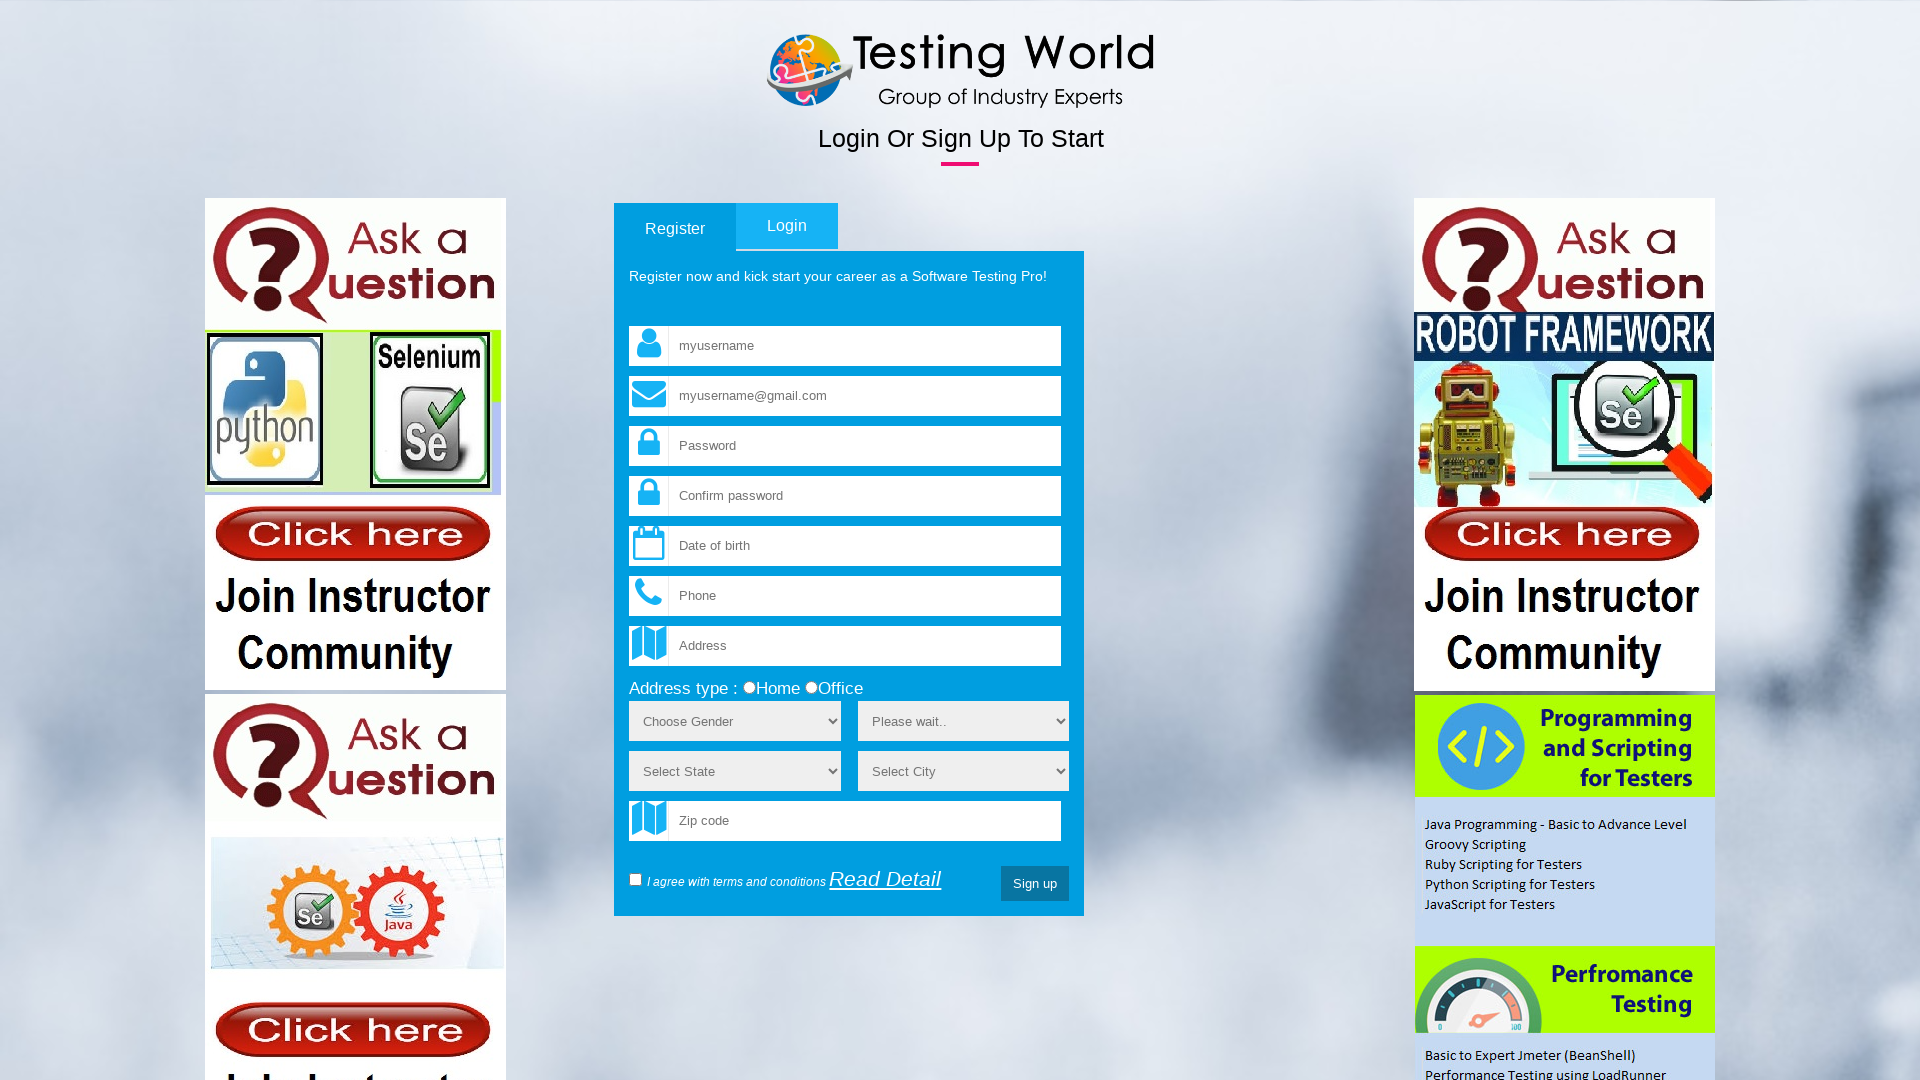

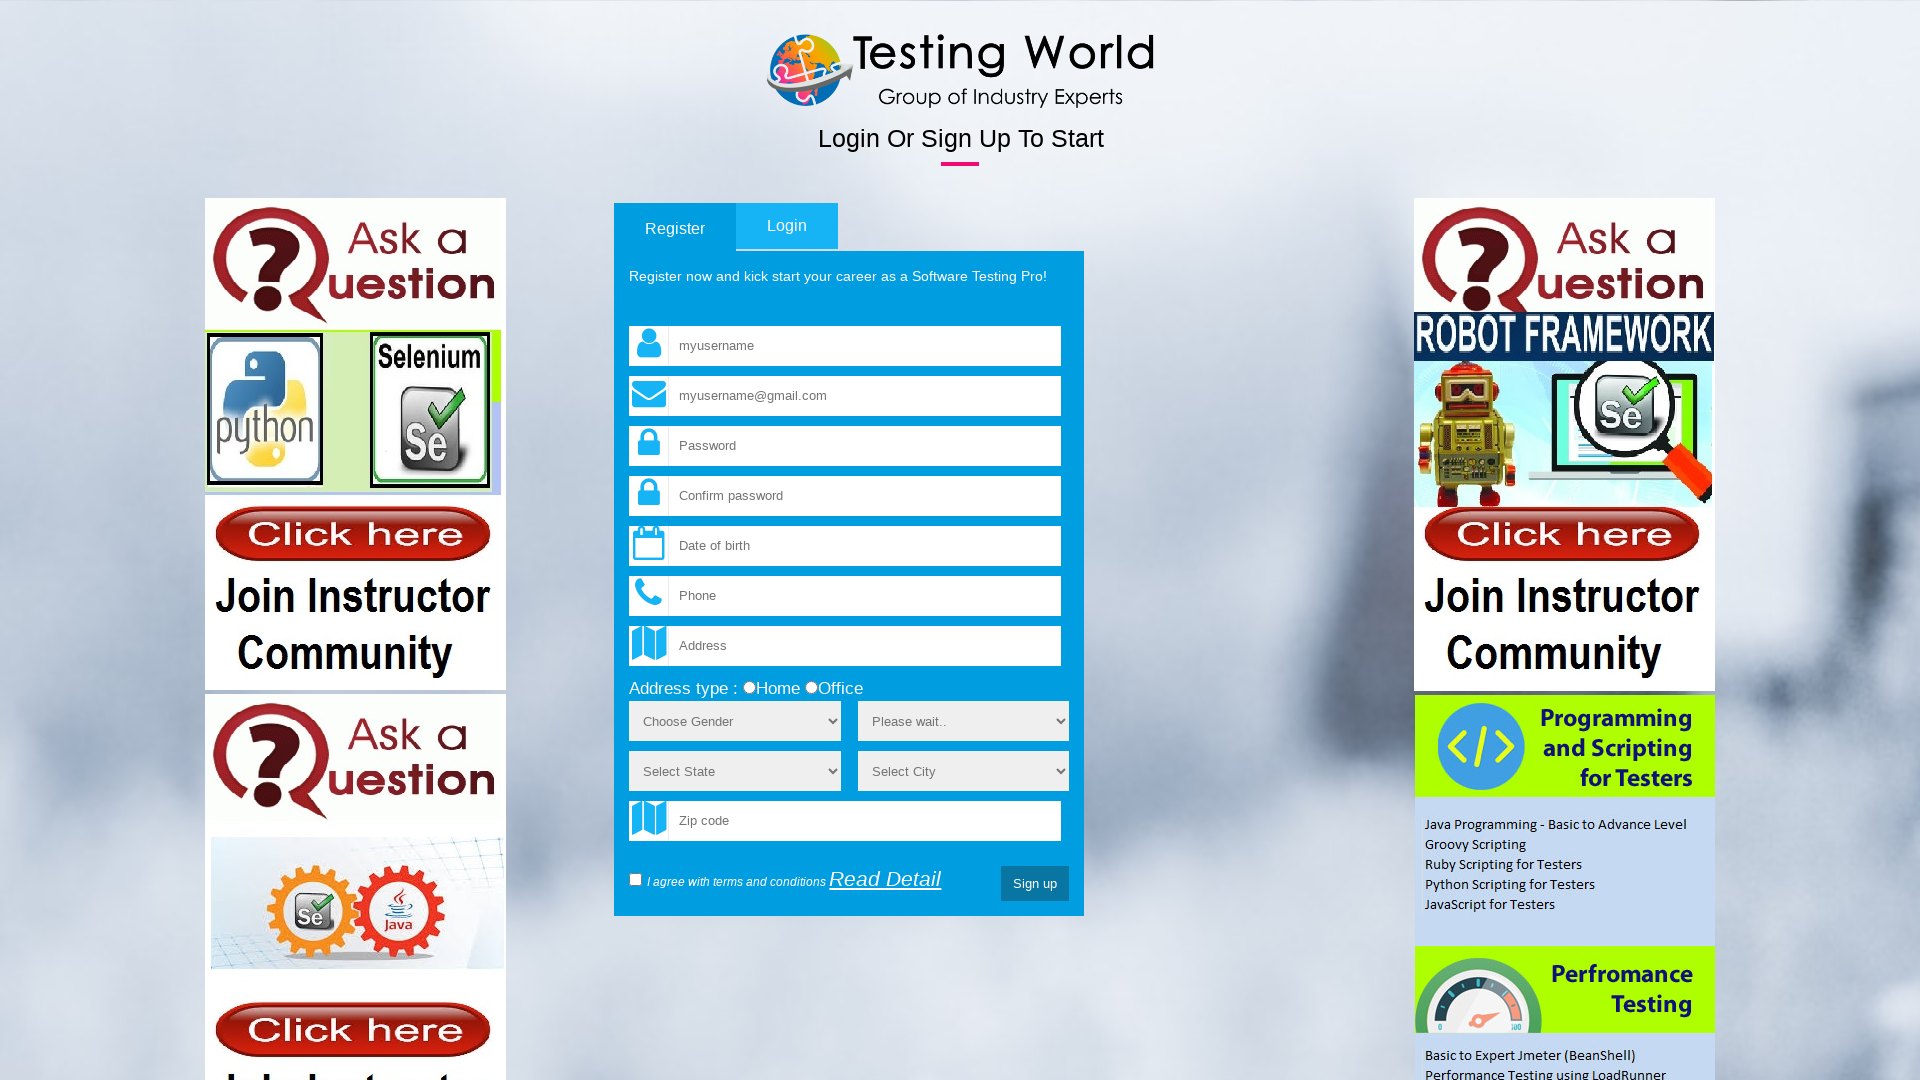